Tests various UI interactions on a practice page including verifying element visibility, filling a text field, clicking a hide button, and checking element becomes hidden

Starting URL: https://www.letskodeit.com/practice

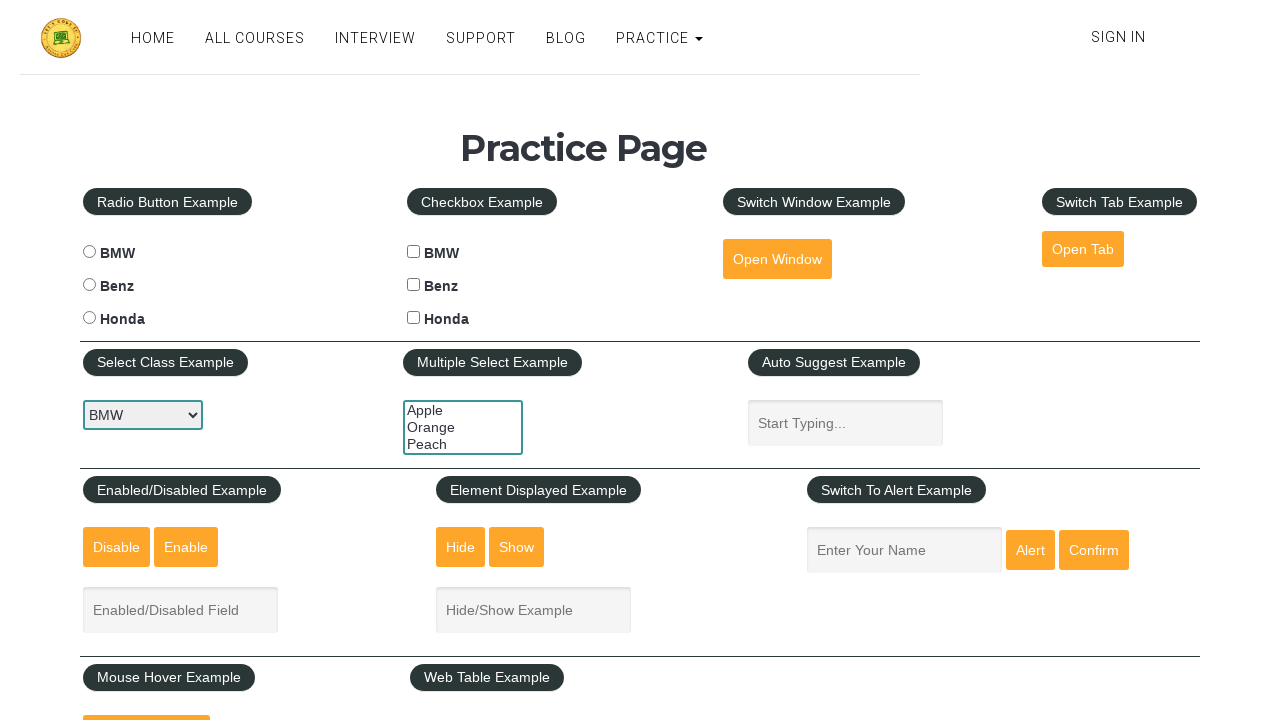

Verified that the displayed text field is visible
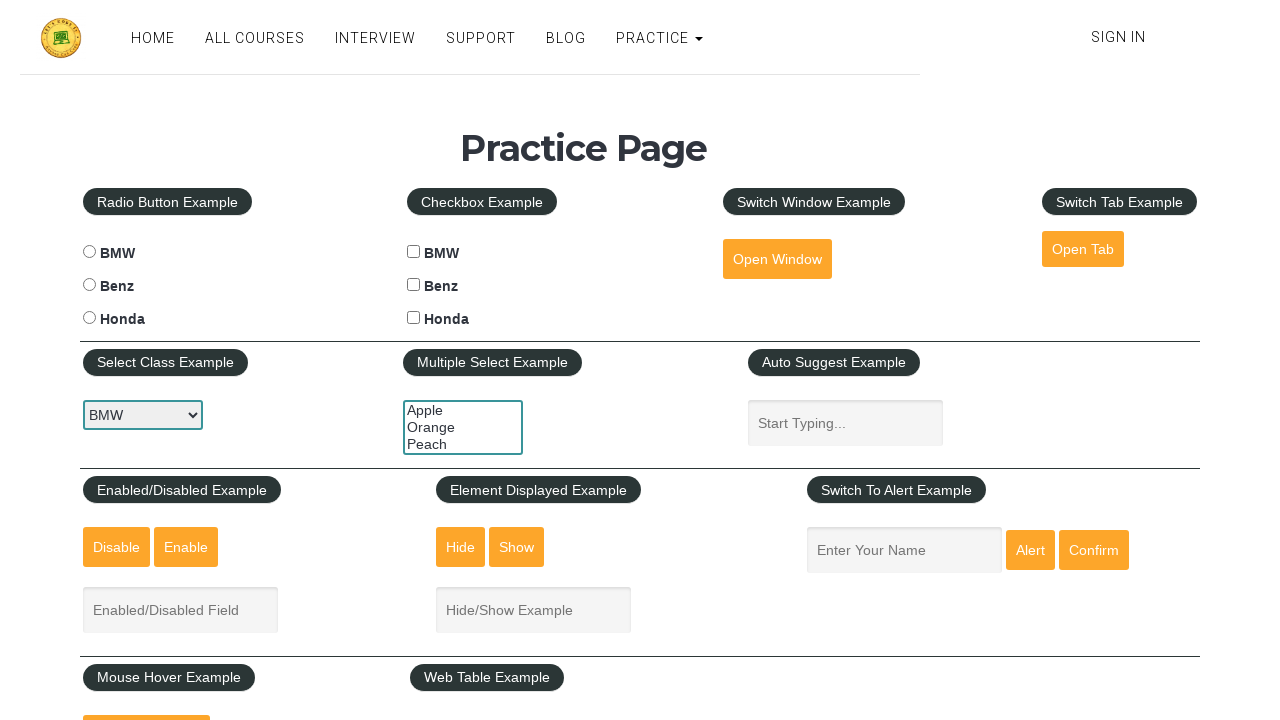

Filled the displayed text field with 'testing' on #displayed-text
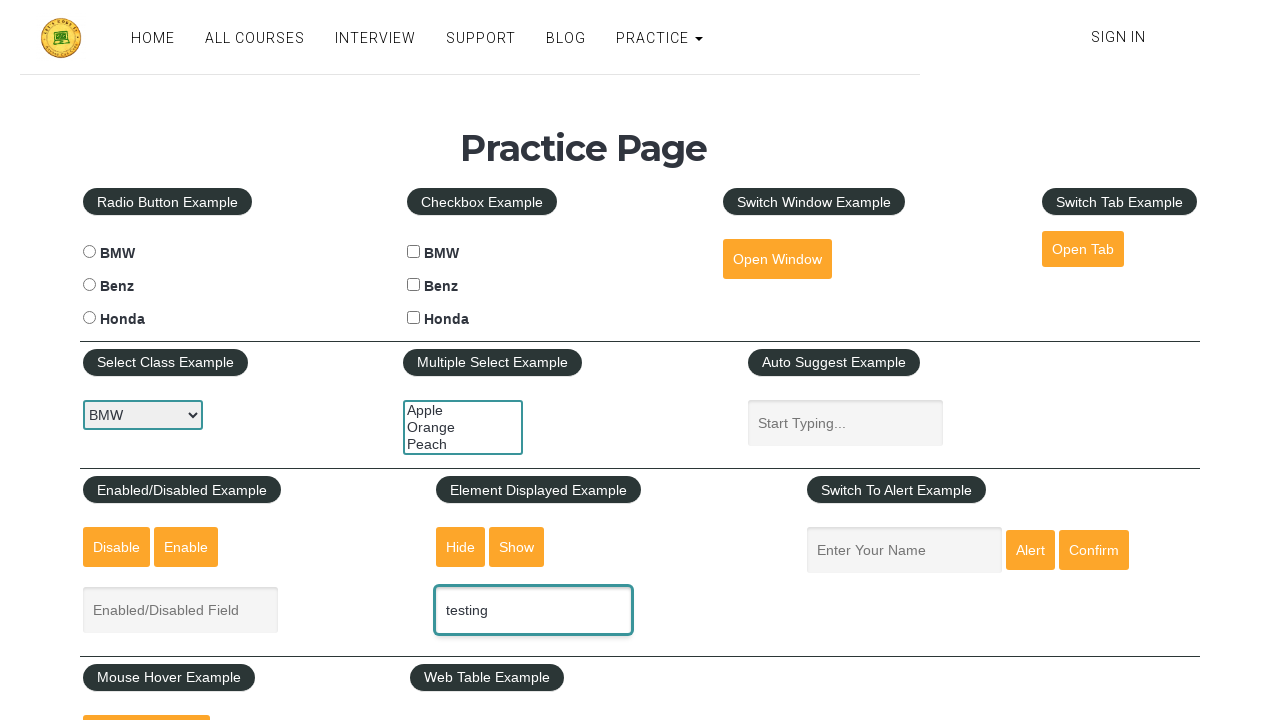

Clicked the hide textbox button at (461, 547) on #hide-textbox
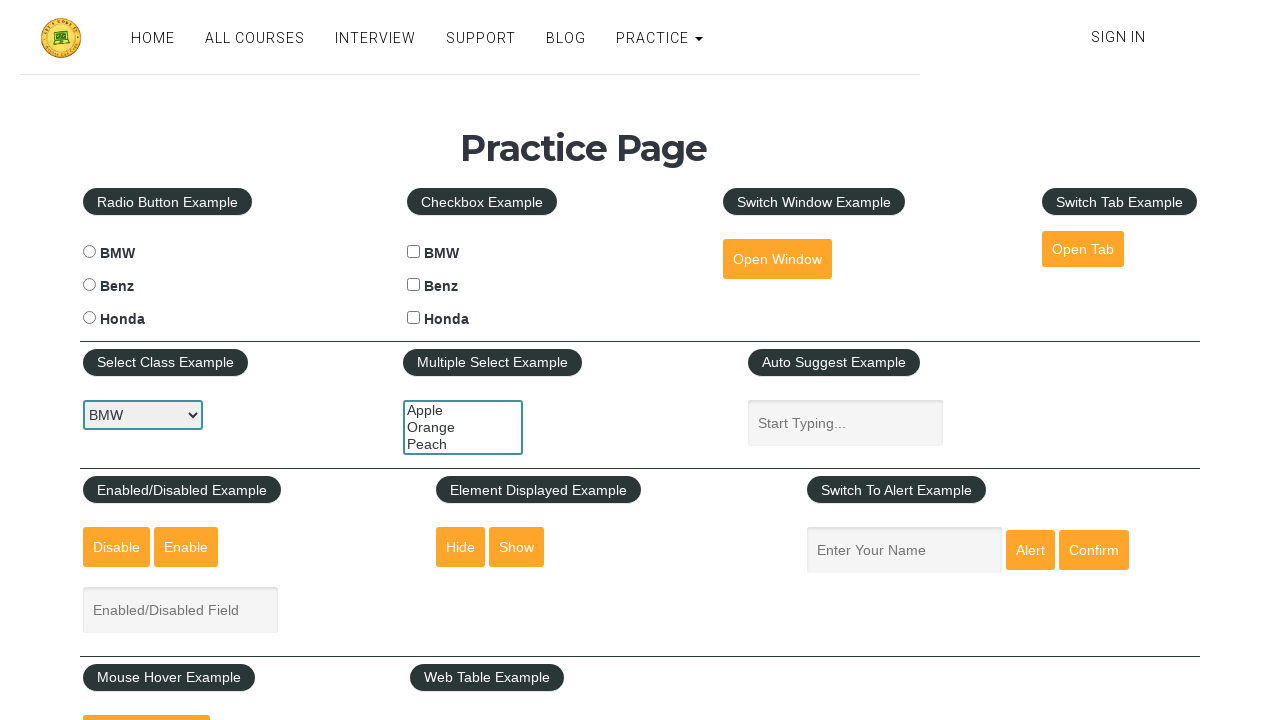

Verified that the displayed text field is now hidden
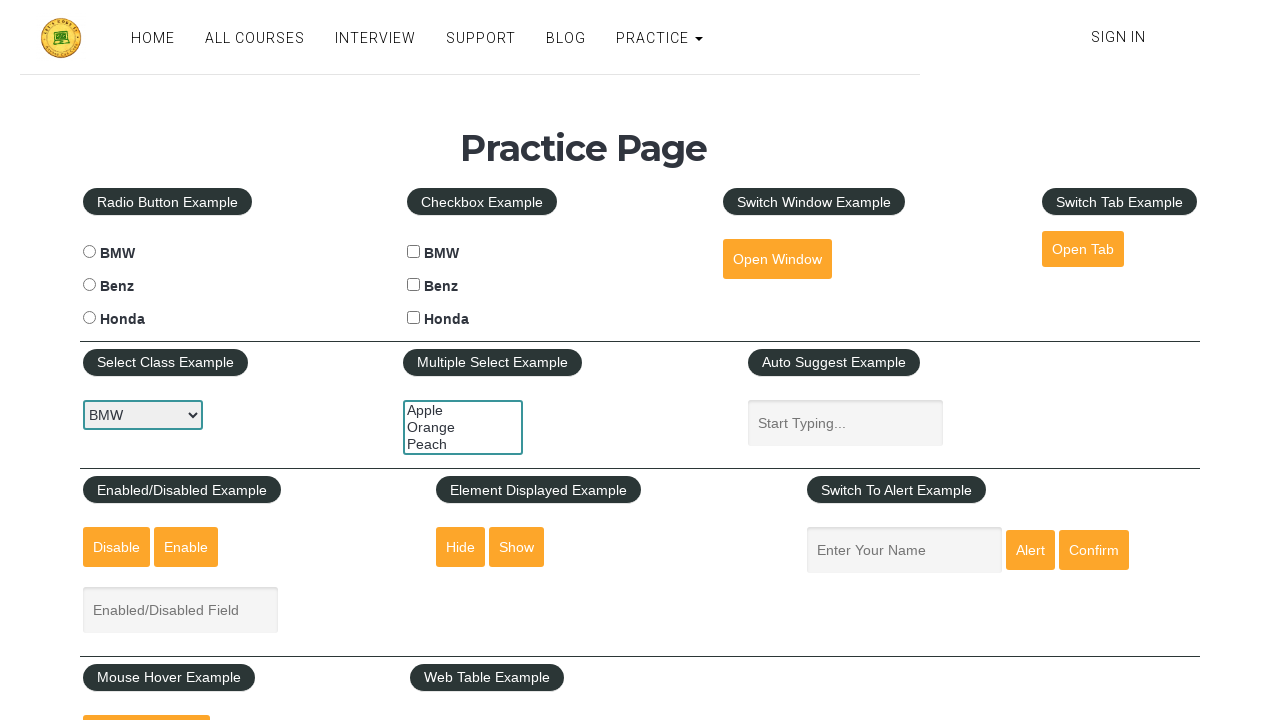

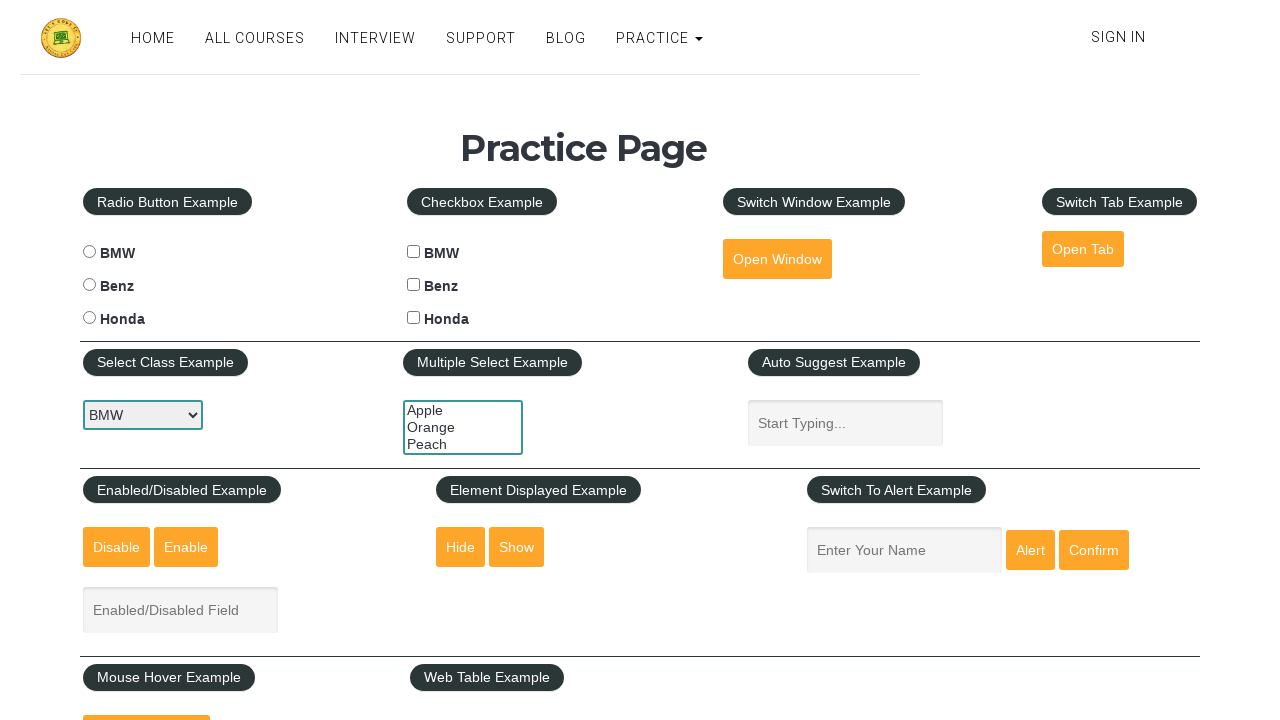